Tests the jQuery UI Resizable widget by navigating to the resizable demo, switching to the iframe, and dragging the resize handle to resize the element

Starting URL: https://jqueryui.com/draggable/

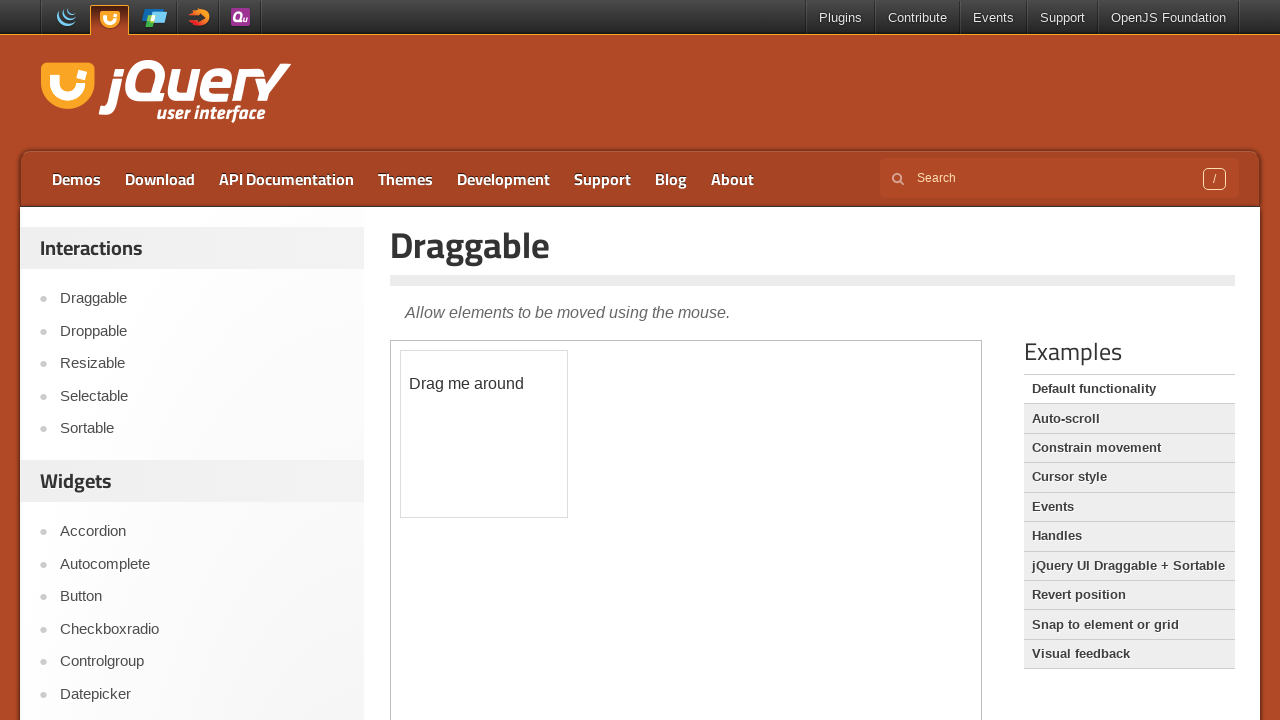

Clicked on the Resizable link to navigate to the resizable demo at (202, 364) on text=Resizable
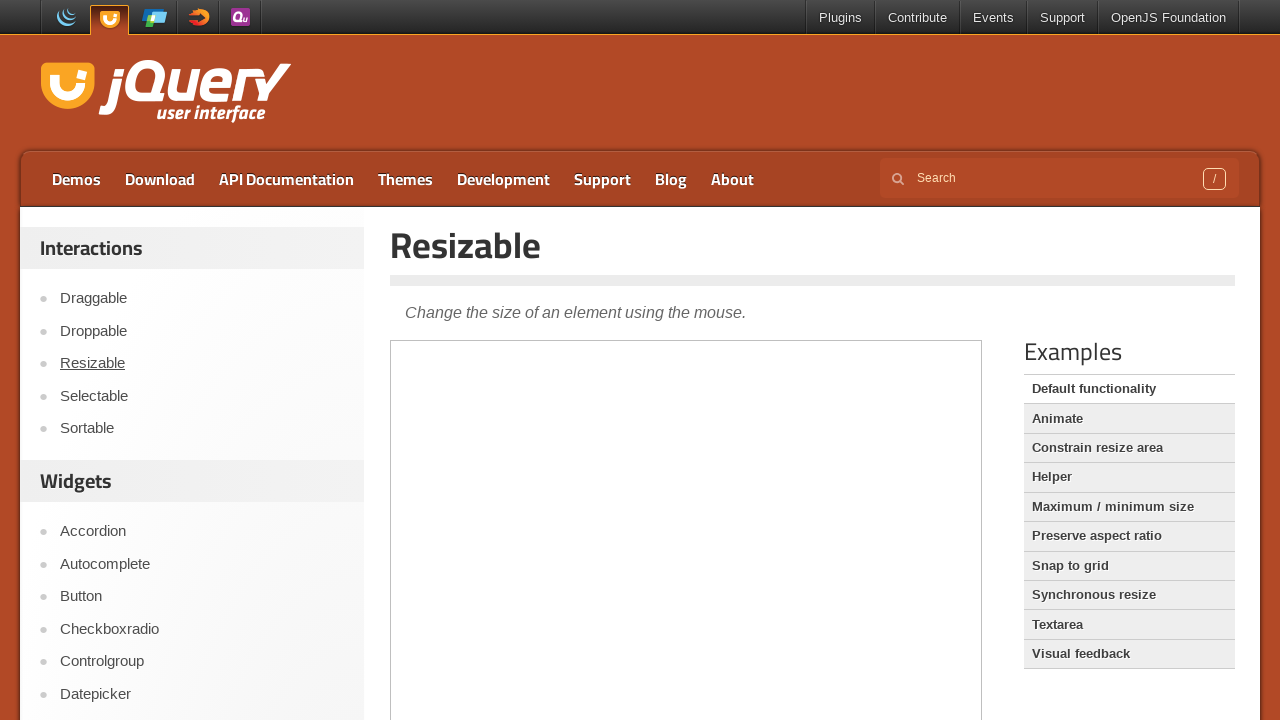

Waited for demo iframe to load
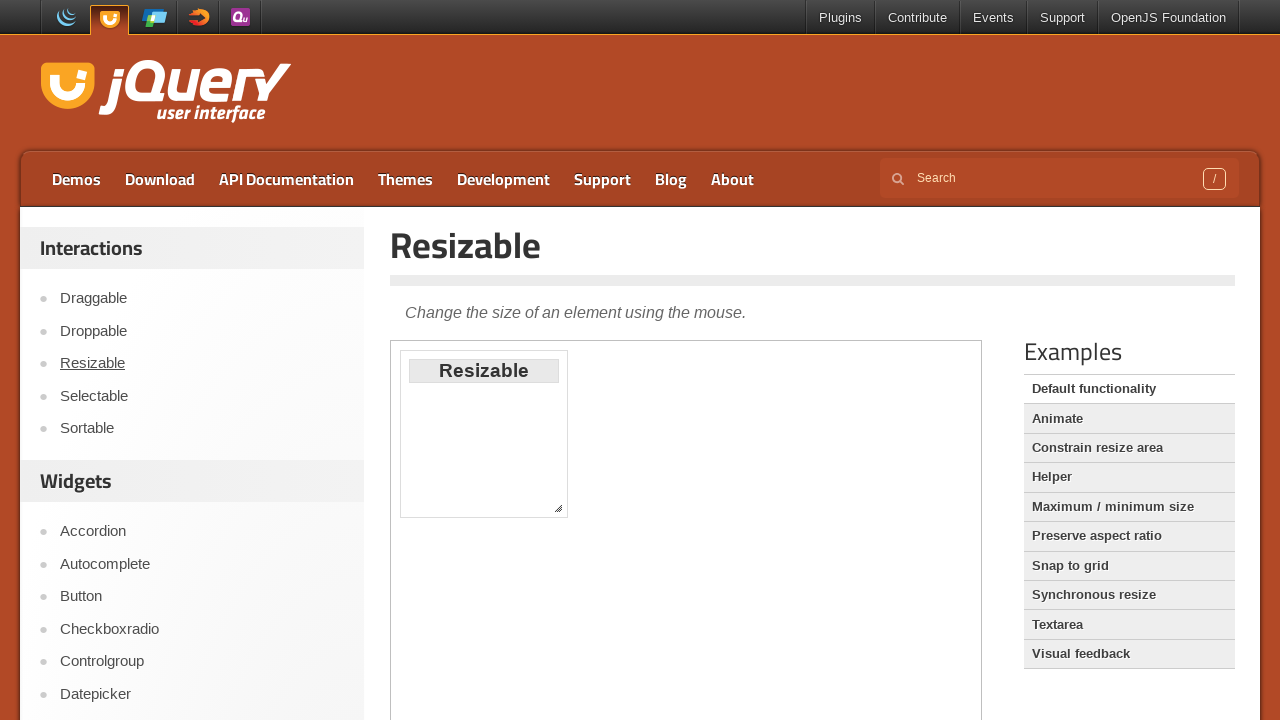

Located the demo iframe
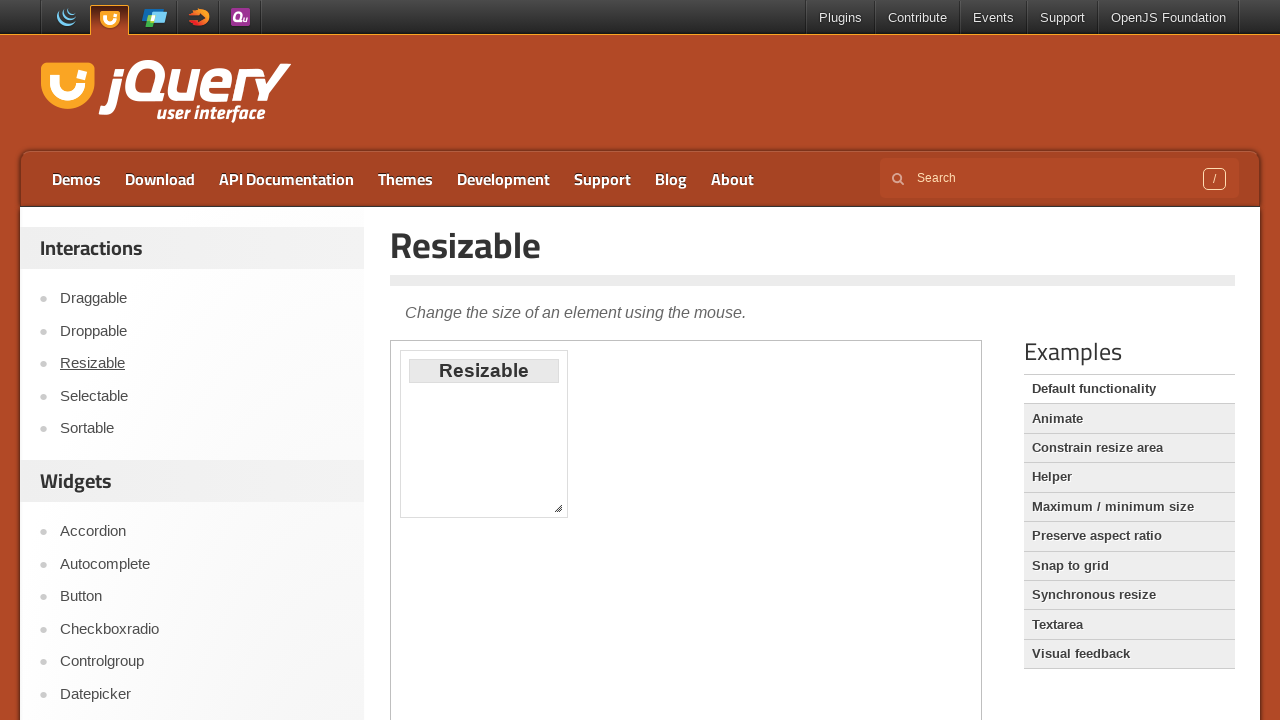

Located the resize handle element
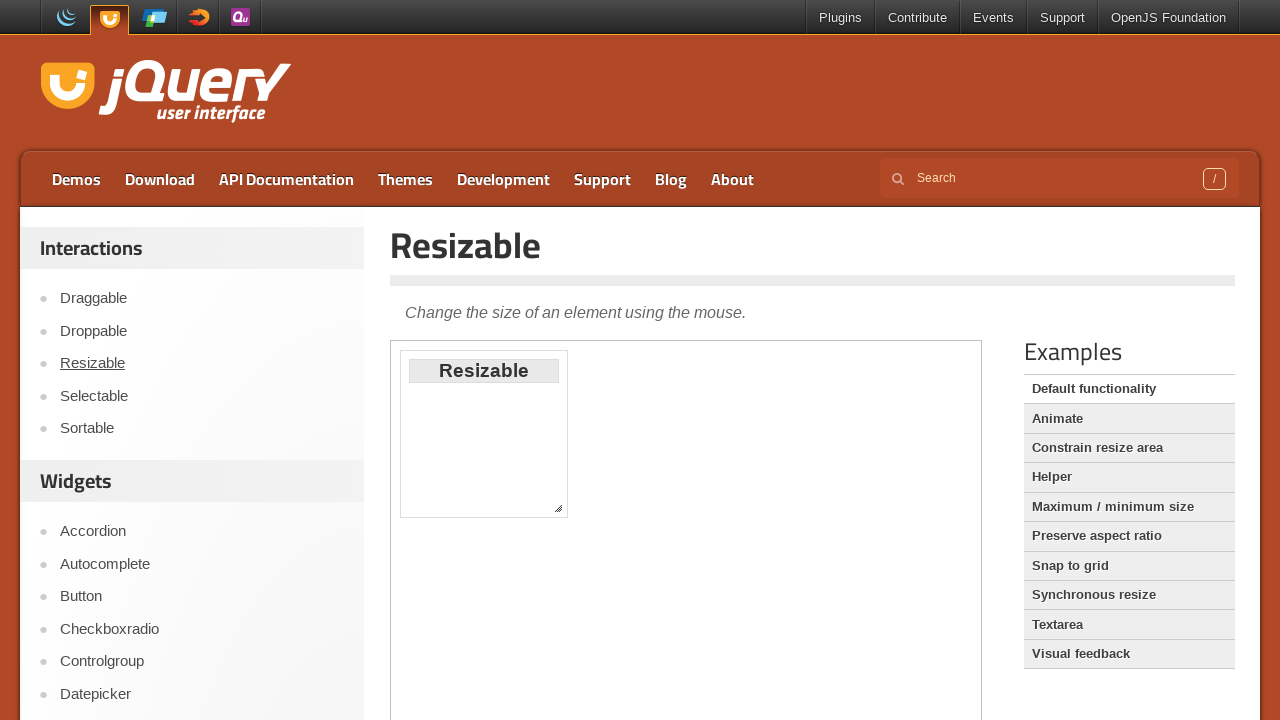

Resize handle element is visible and ready
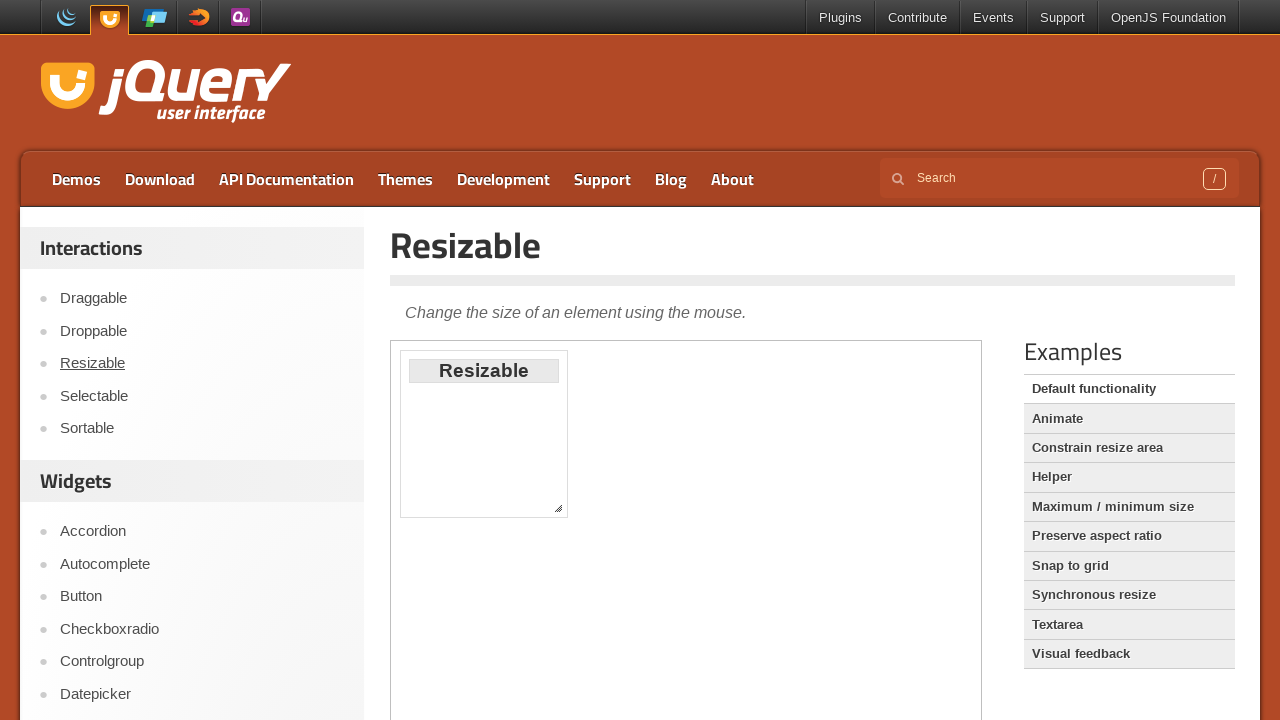

Retrieved bounding box of resize handle
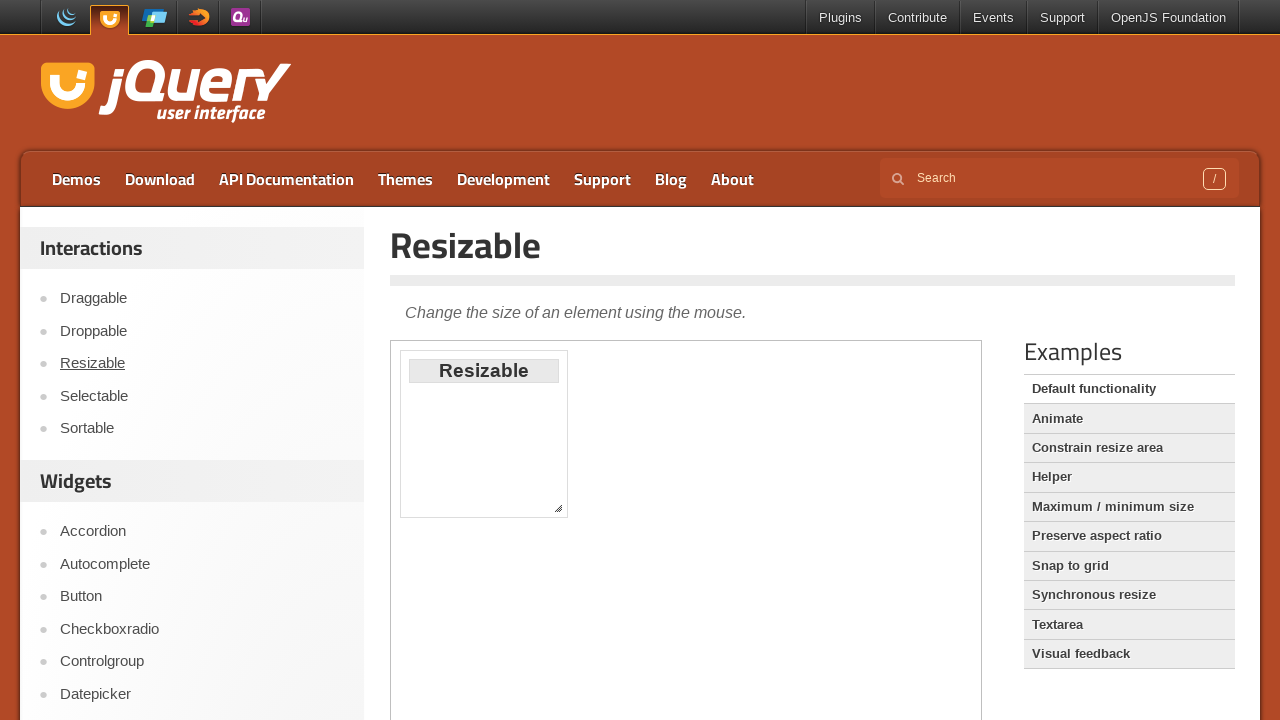

Moved mouse to center of resize handle at (558, 508)
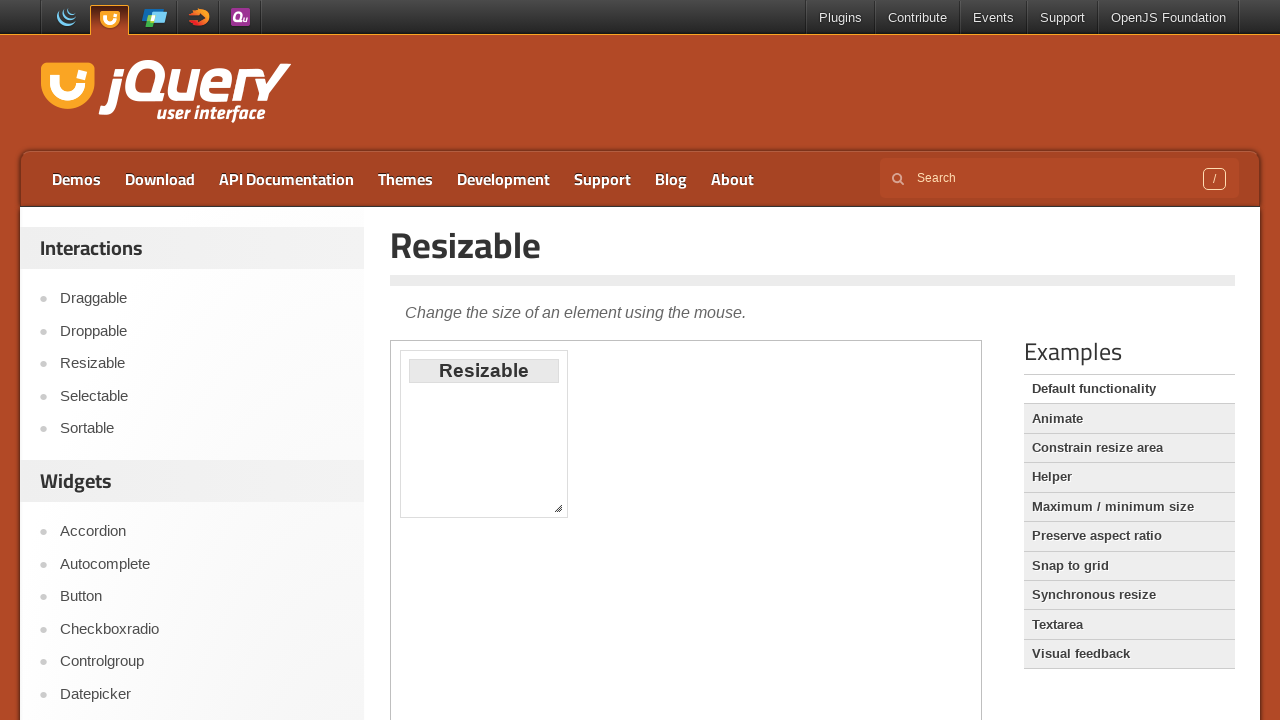

Pressed mouse button down on resize handle at (558, 508)
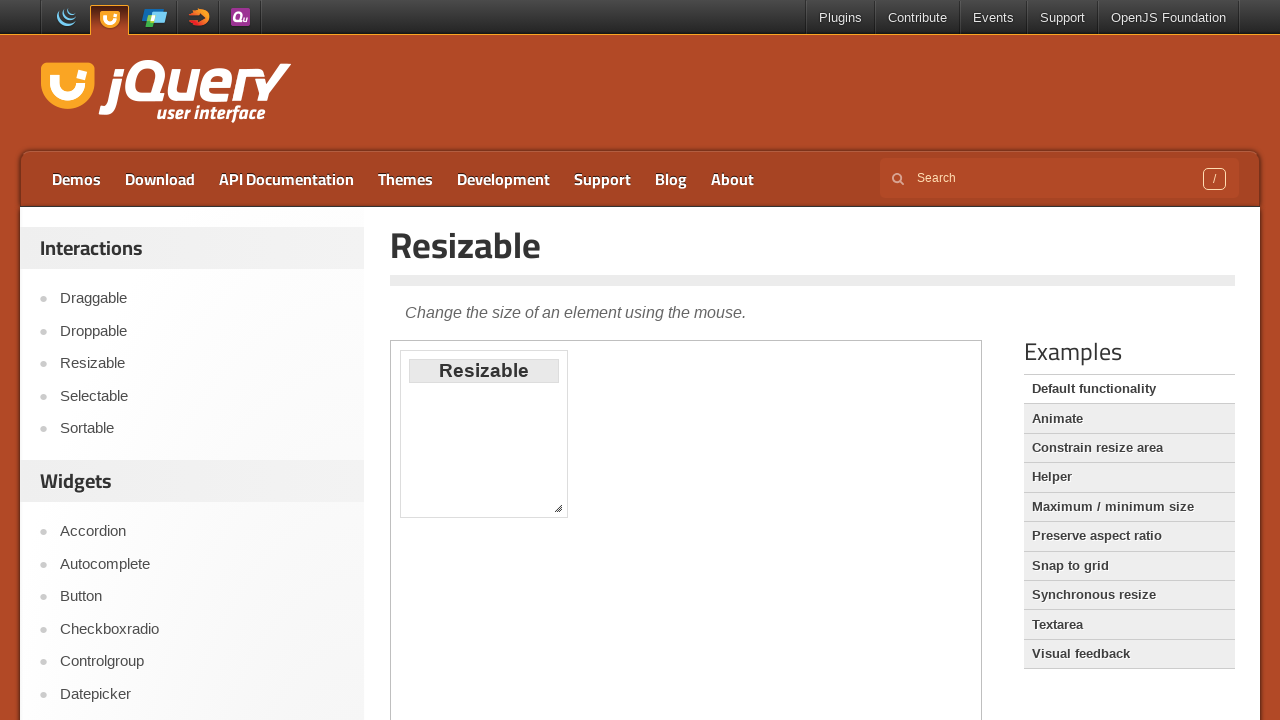

Dragged resize handle to new position at (780, 520)
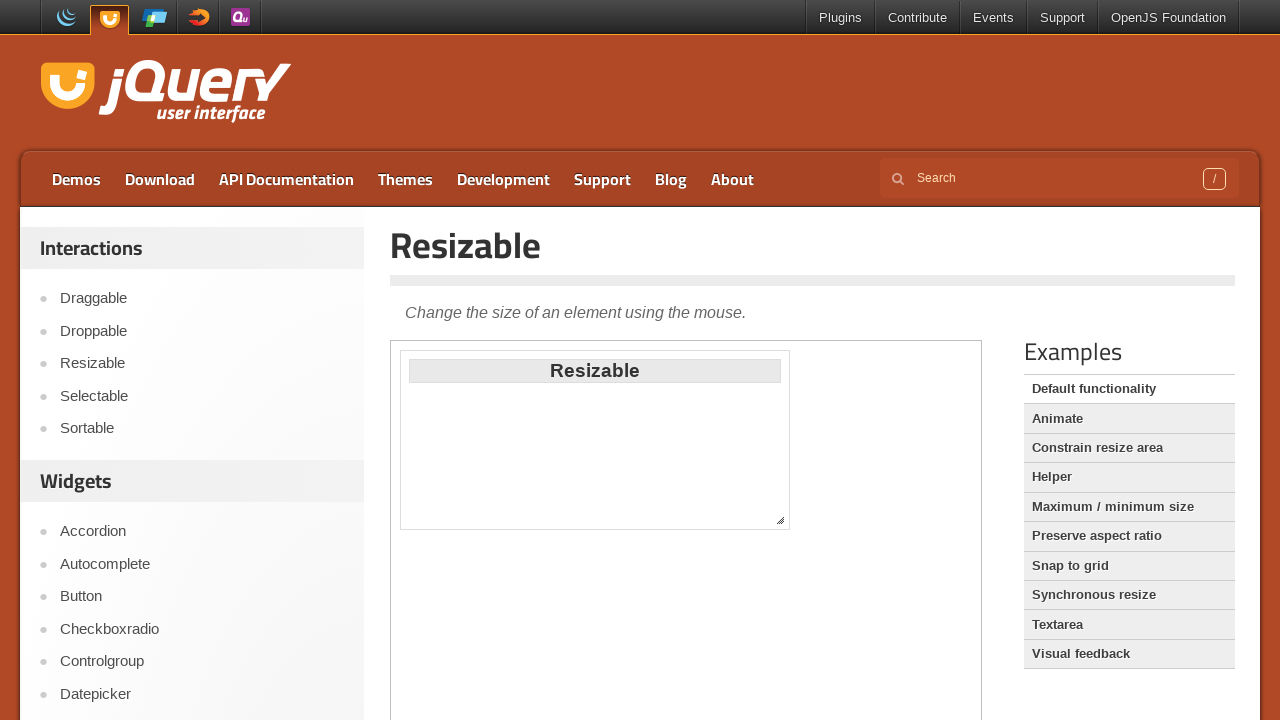

Released mouse button to complete resize operation at (780, 520)
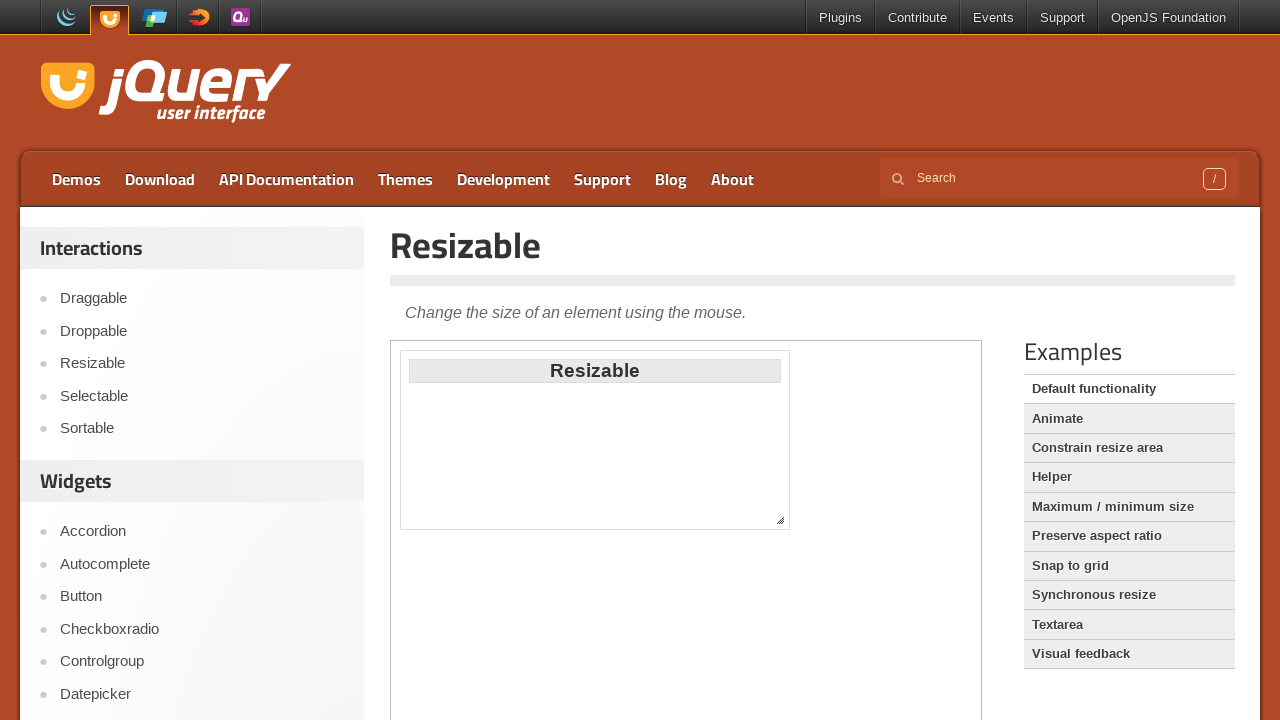

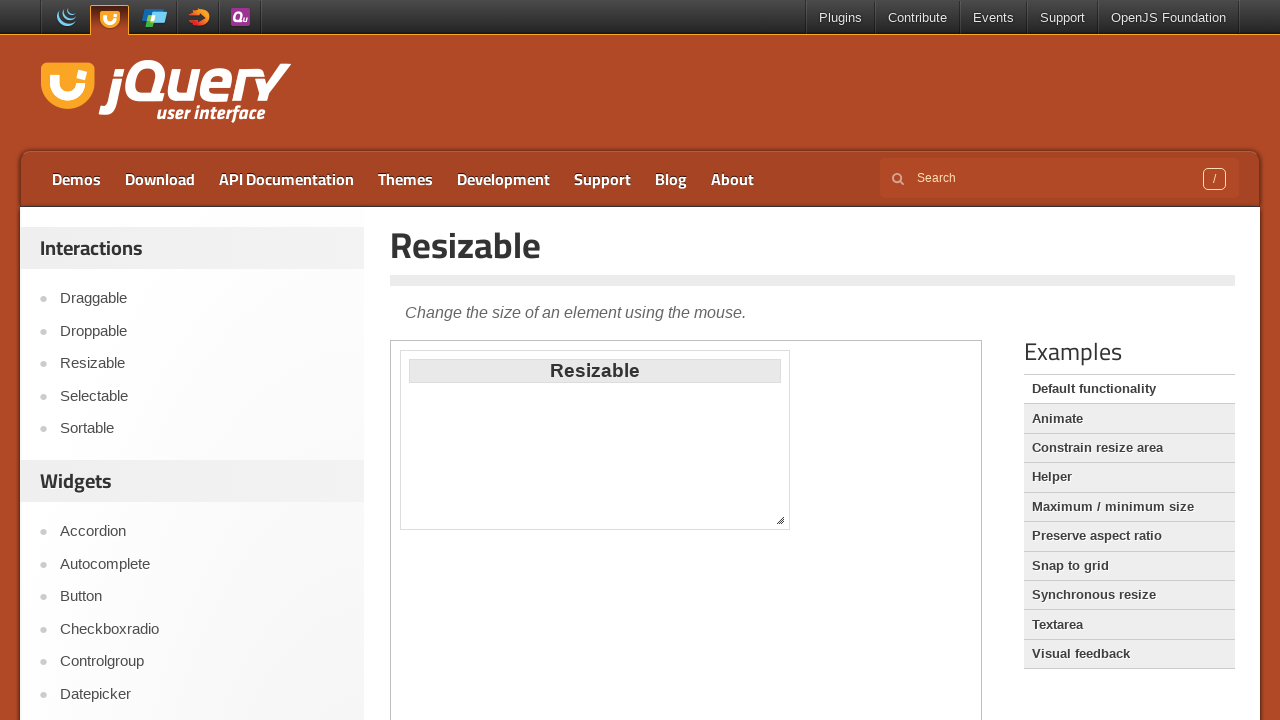